Tests Python.org website by verifying the title and performing a search for Python getting started resources

Starting URL: https://www.python.org

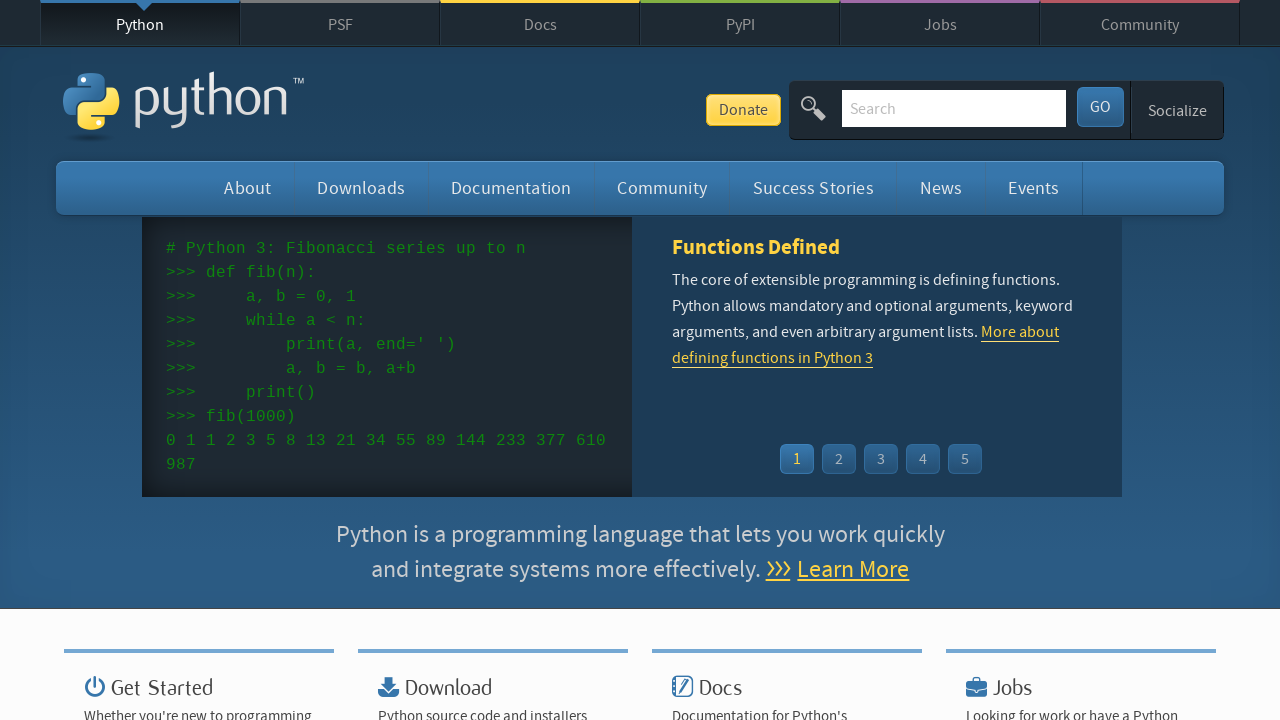

Verified page title is 'Welcome to Python.org'
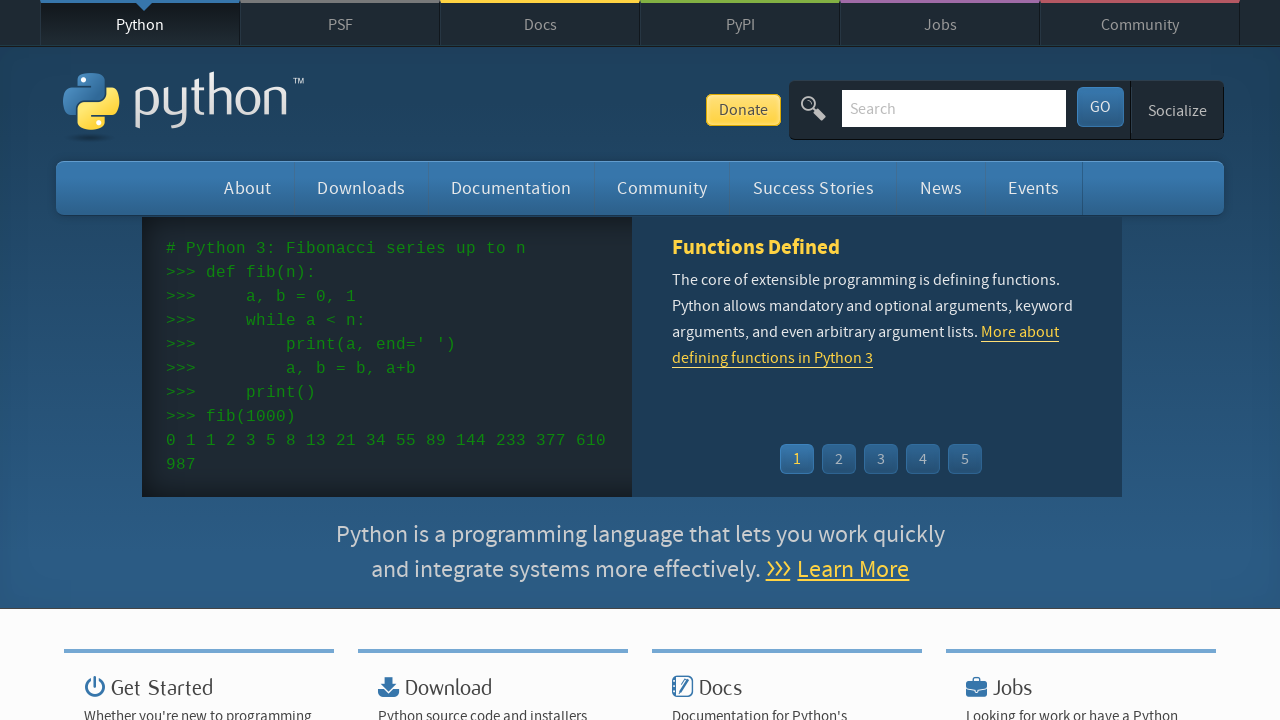

Cleared the search box on input[name='q']
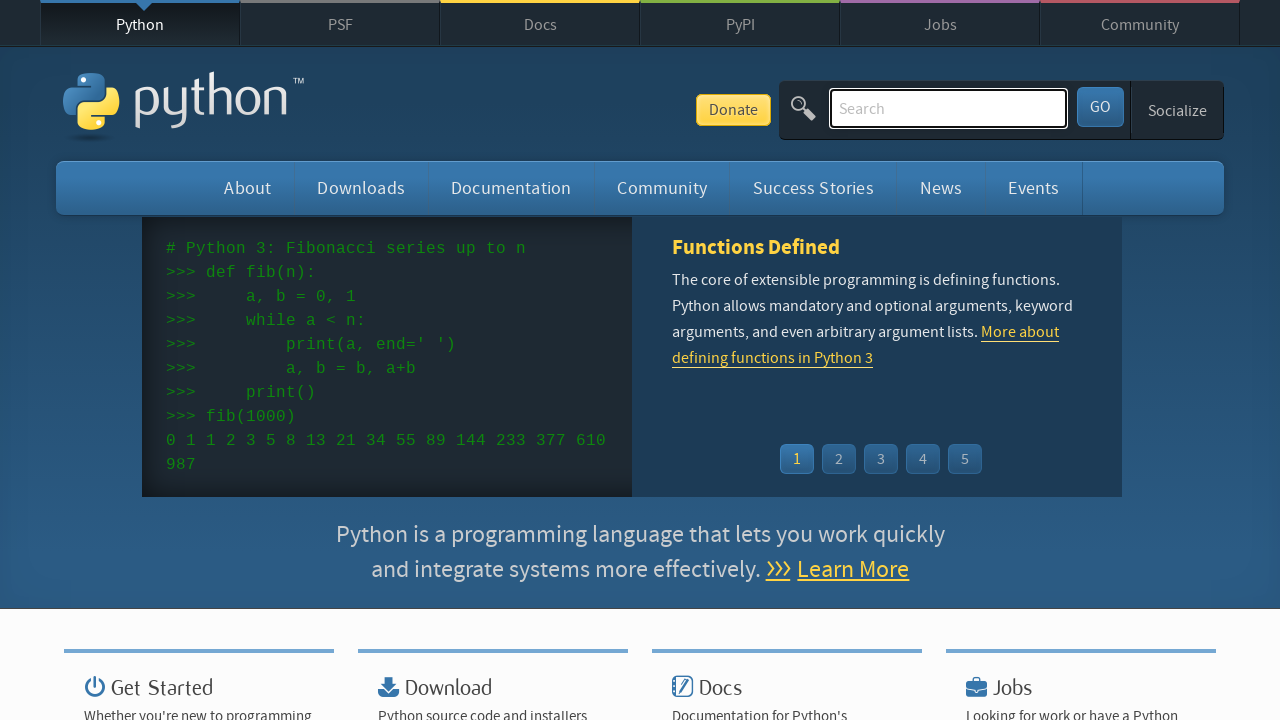

Filled search box with 'getting started with python' on input[name='q']
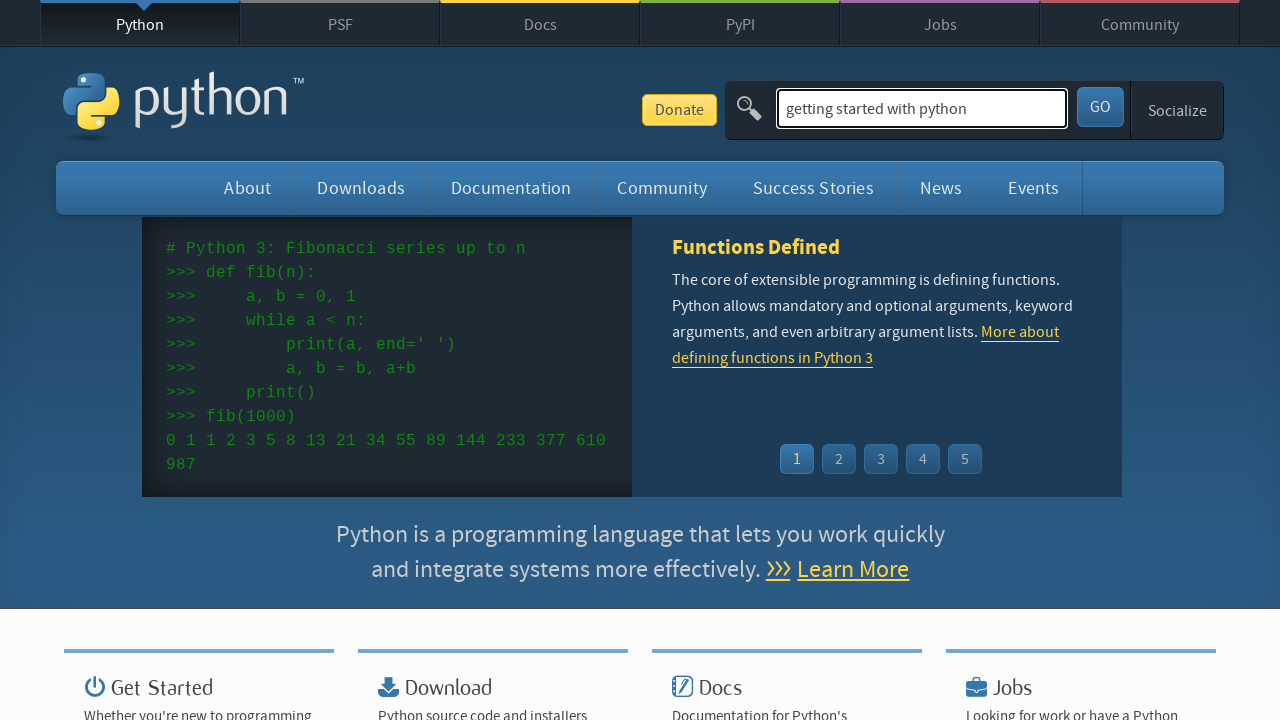

Pressed Enter to submit the search form on input[name='q']
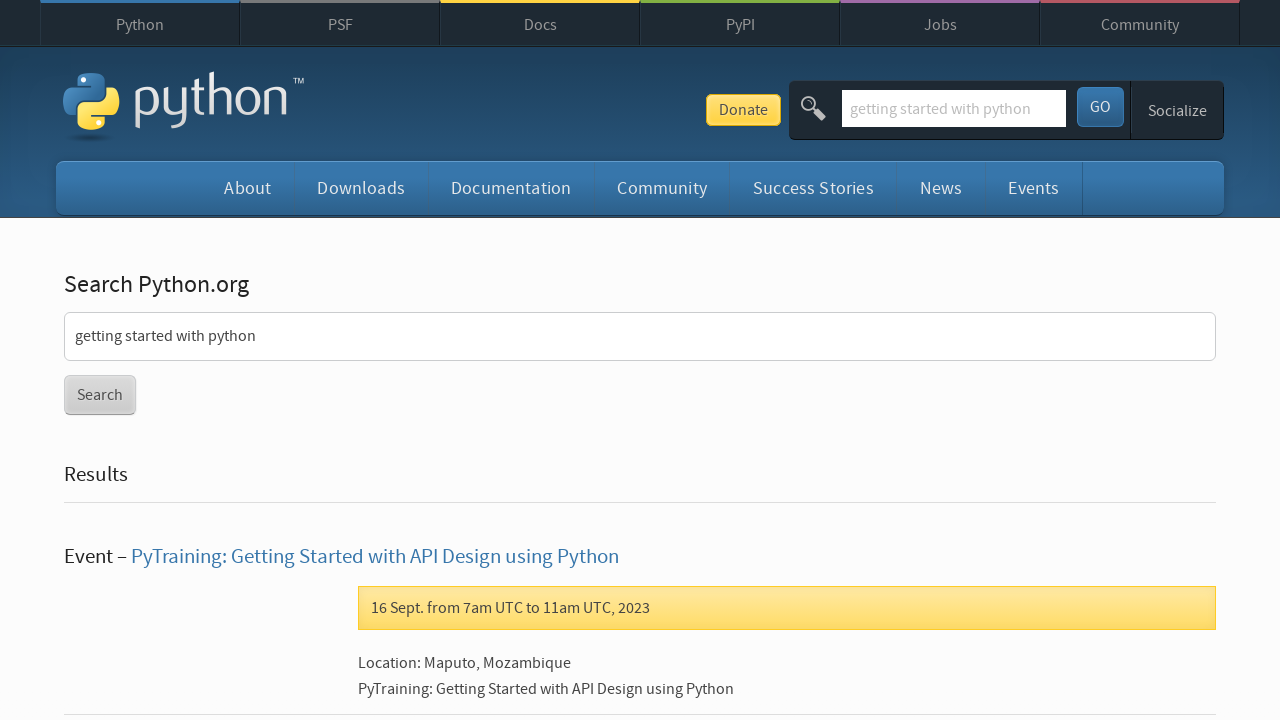

Waited for search results page to load
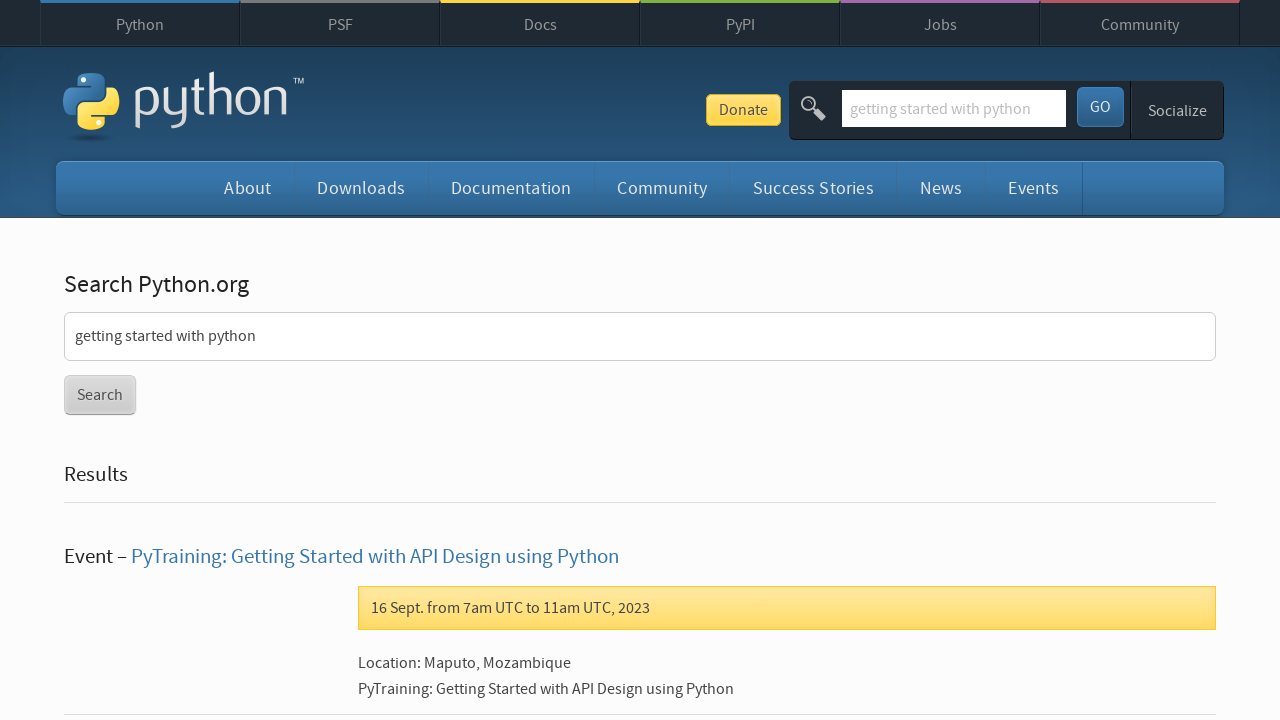

Verified search query is present in the URL
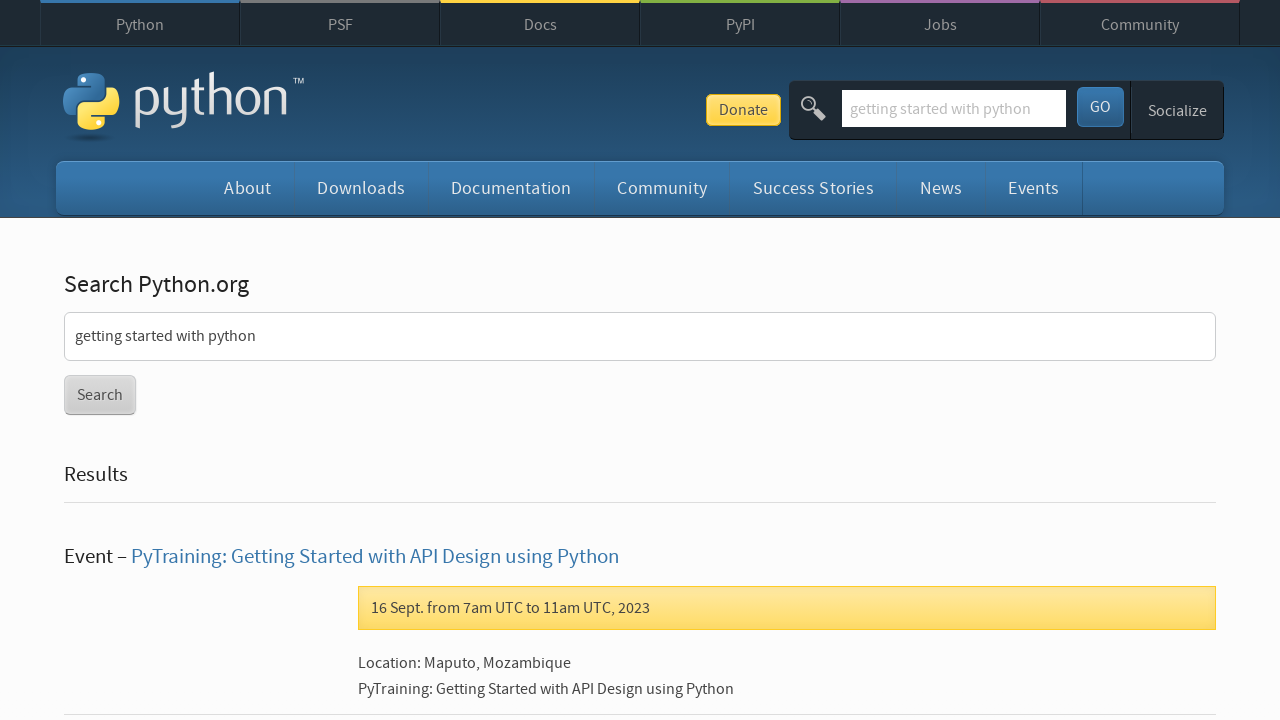

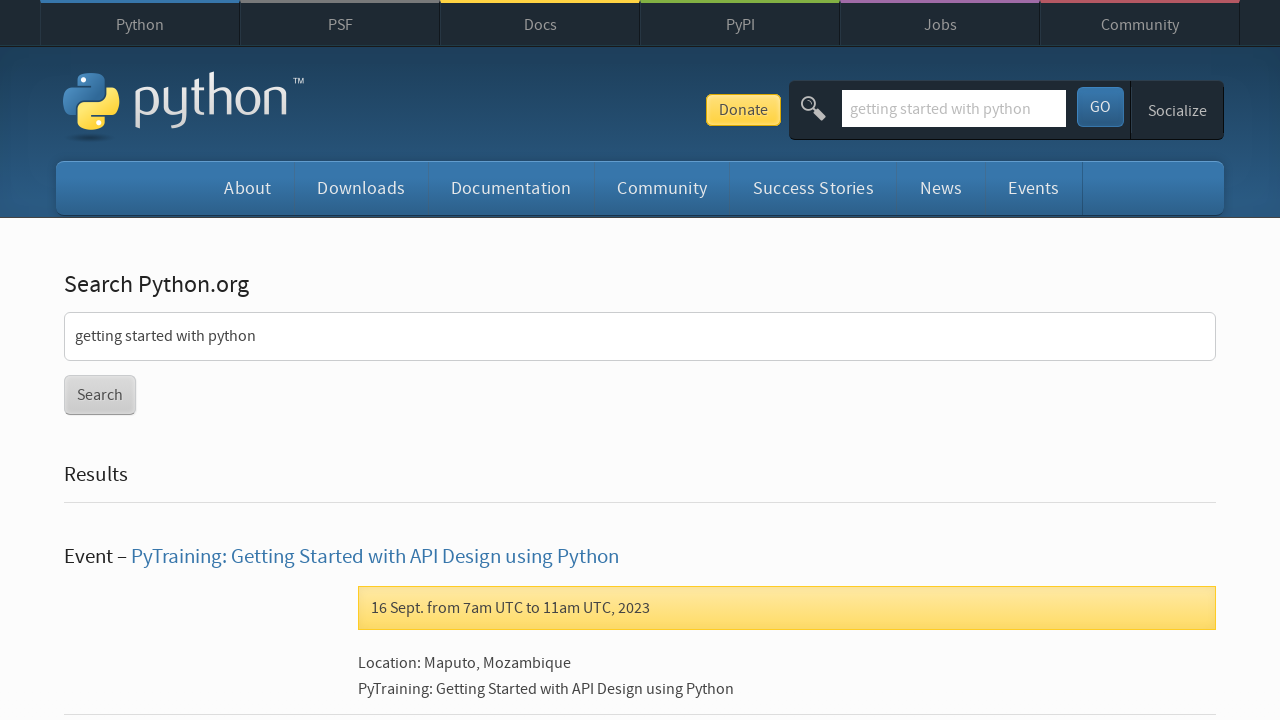